Tests handling of a JavaScript prompt dialog by clicking a button that triggers a prompt, entering a random string into the prompt, and verifying the entered text is displayed on the page.

Starting URL: https://the-internet.herokuapp.com/javascript_alerts

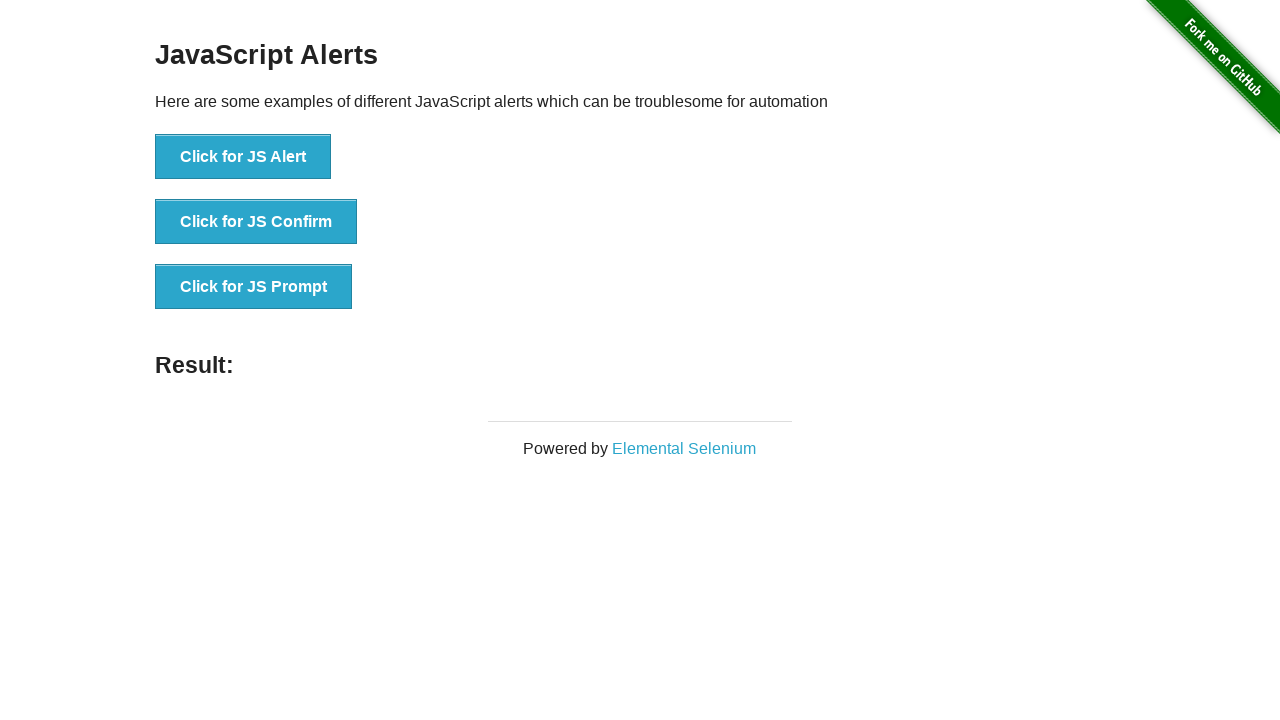

Generated random string 'Wg82f4' for prompt input
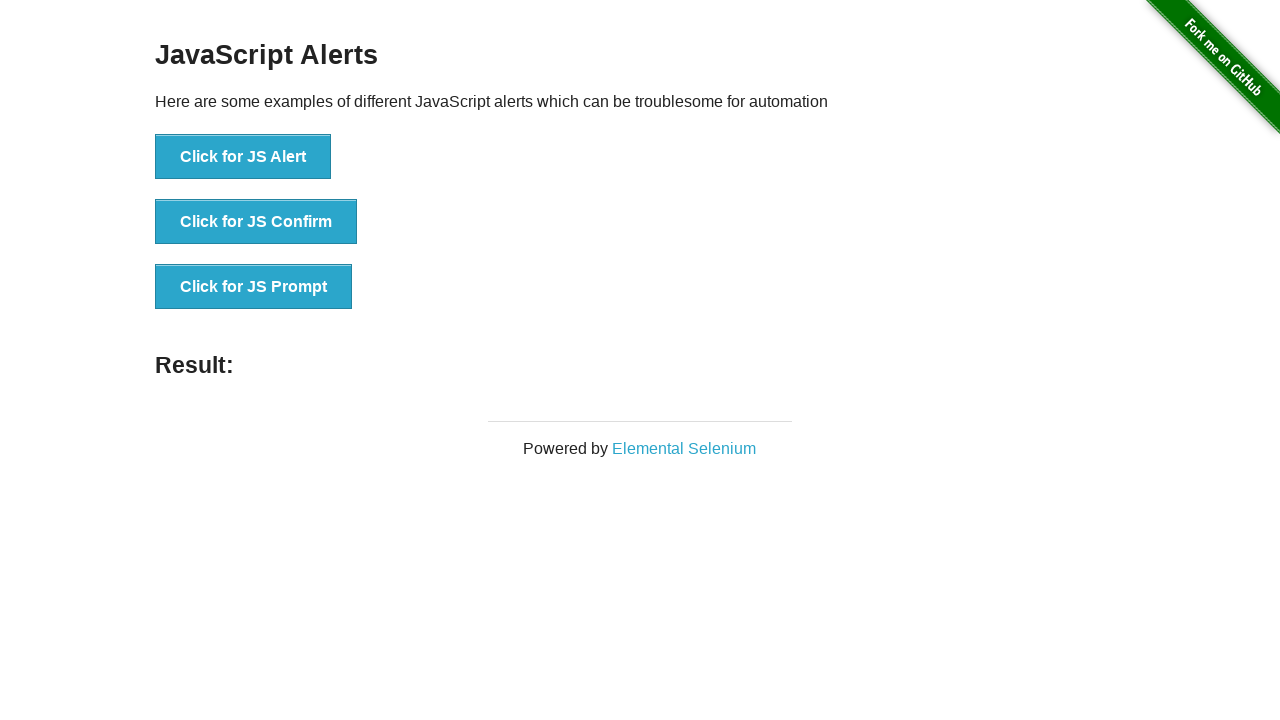

Set up dialog handler to accept prompt with random string
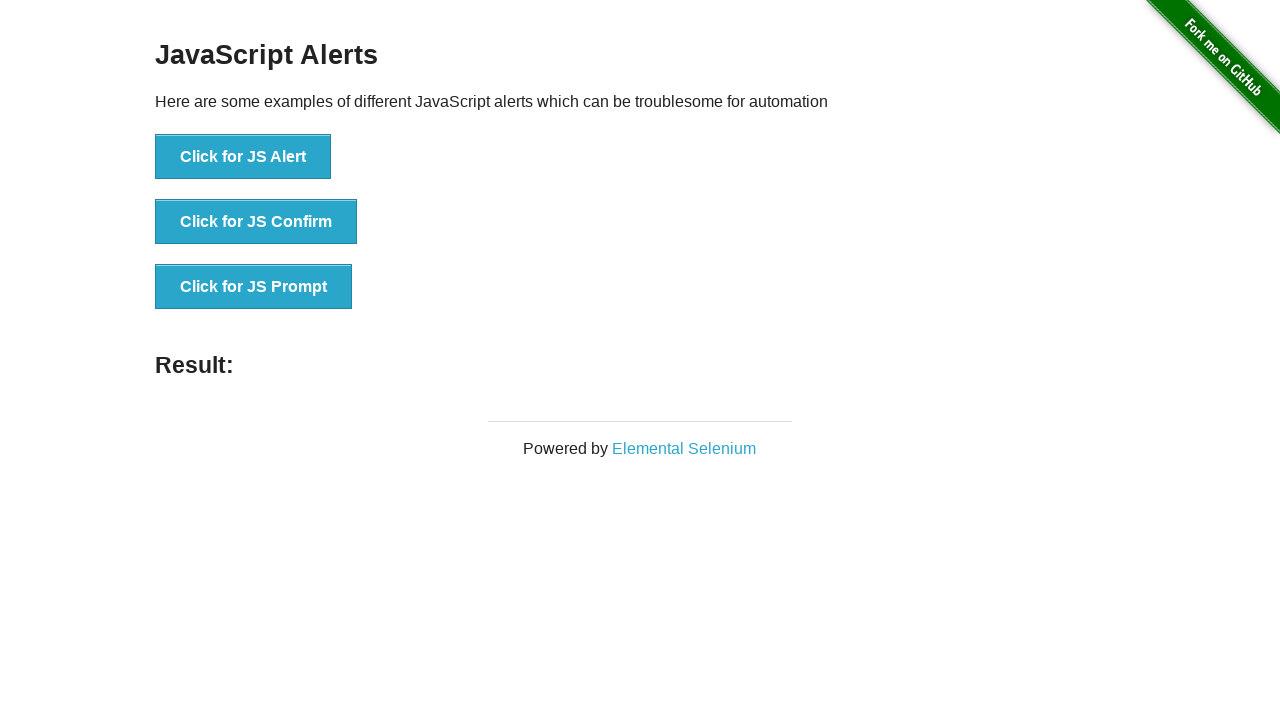

Clicked button to trigger JavaScript prompt dialog at (254, 287) on button[onclick="jsPrompt()"]
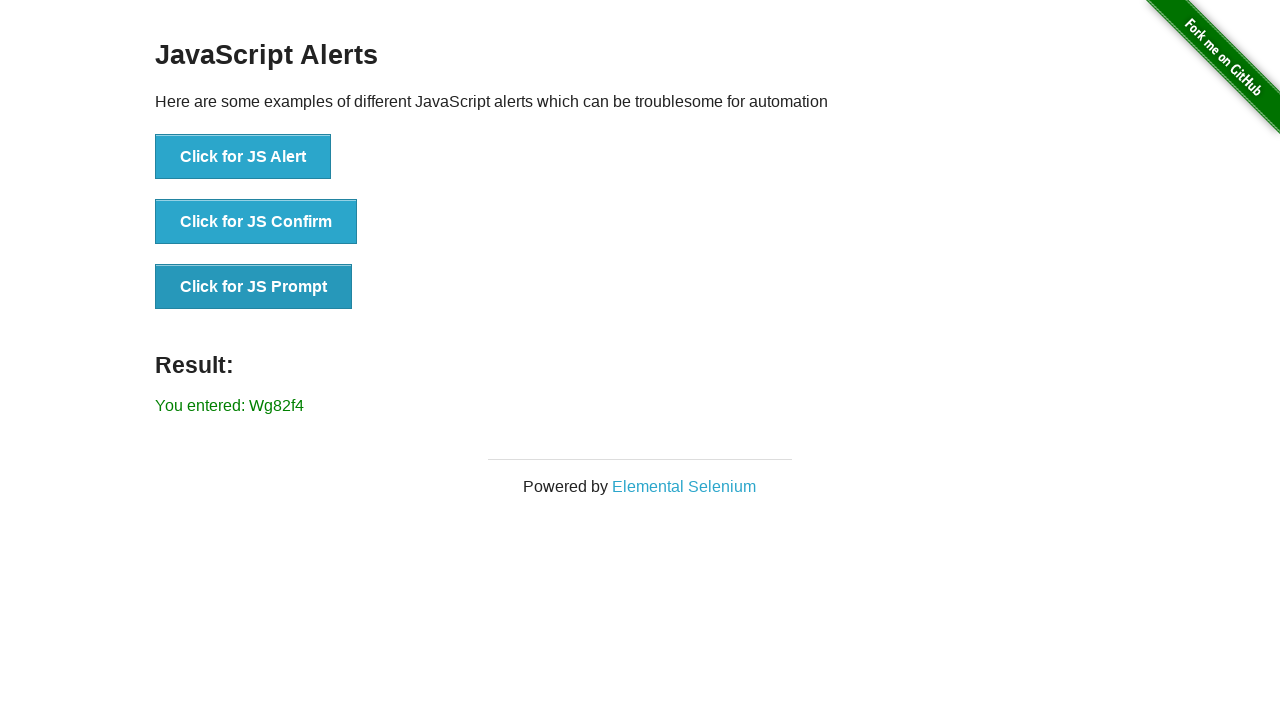

Result element loaded on page
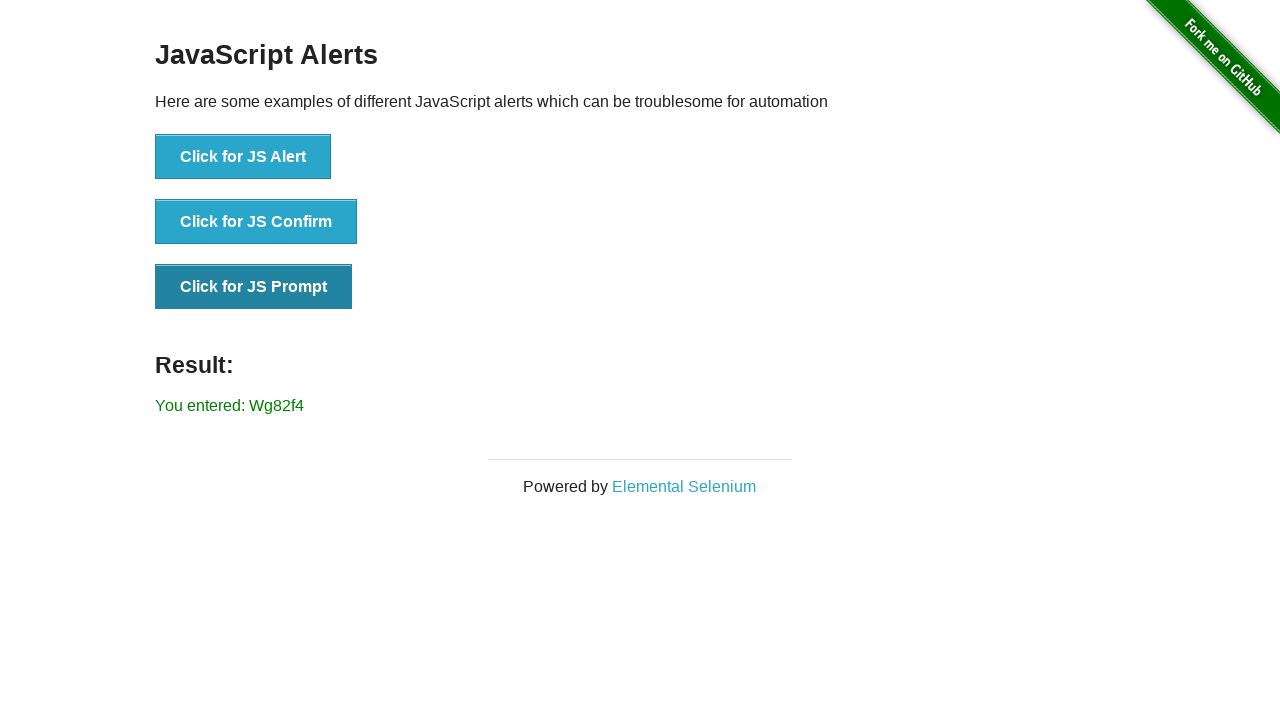

Verified that result text displays entered string: 'You entered: Wg82f4'
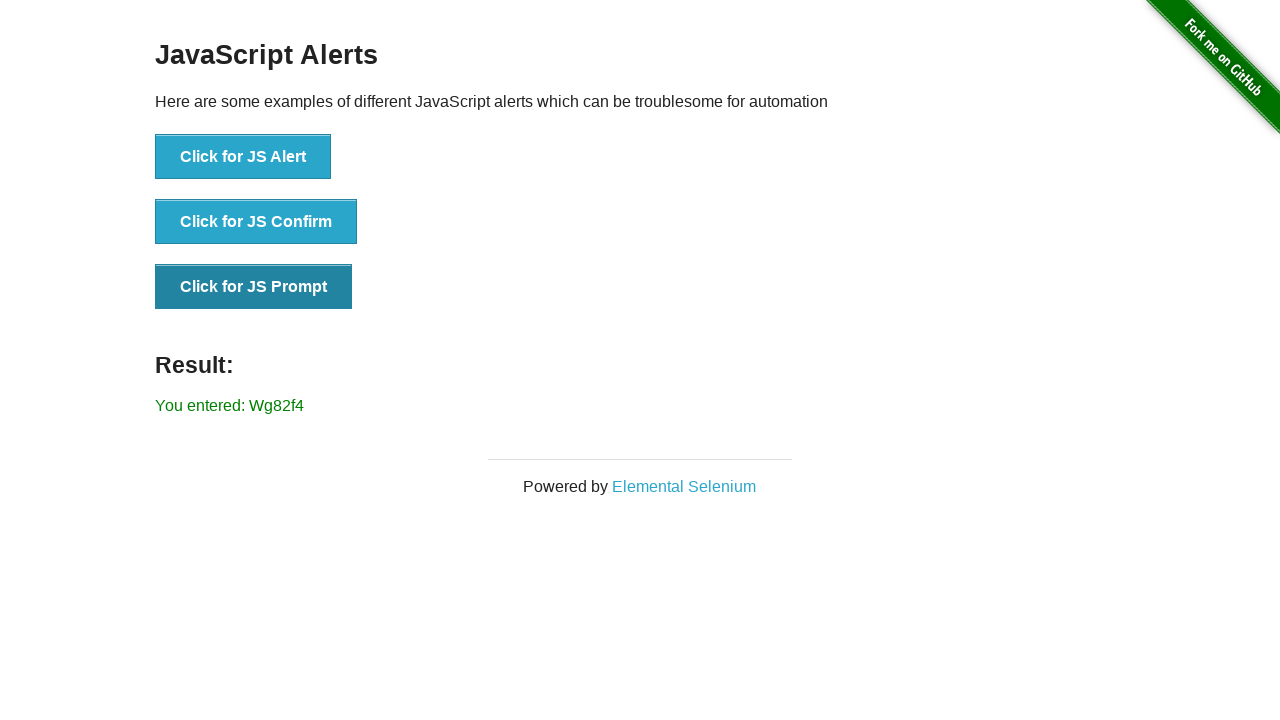

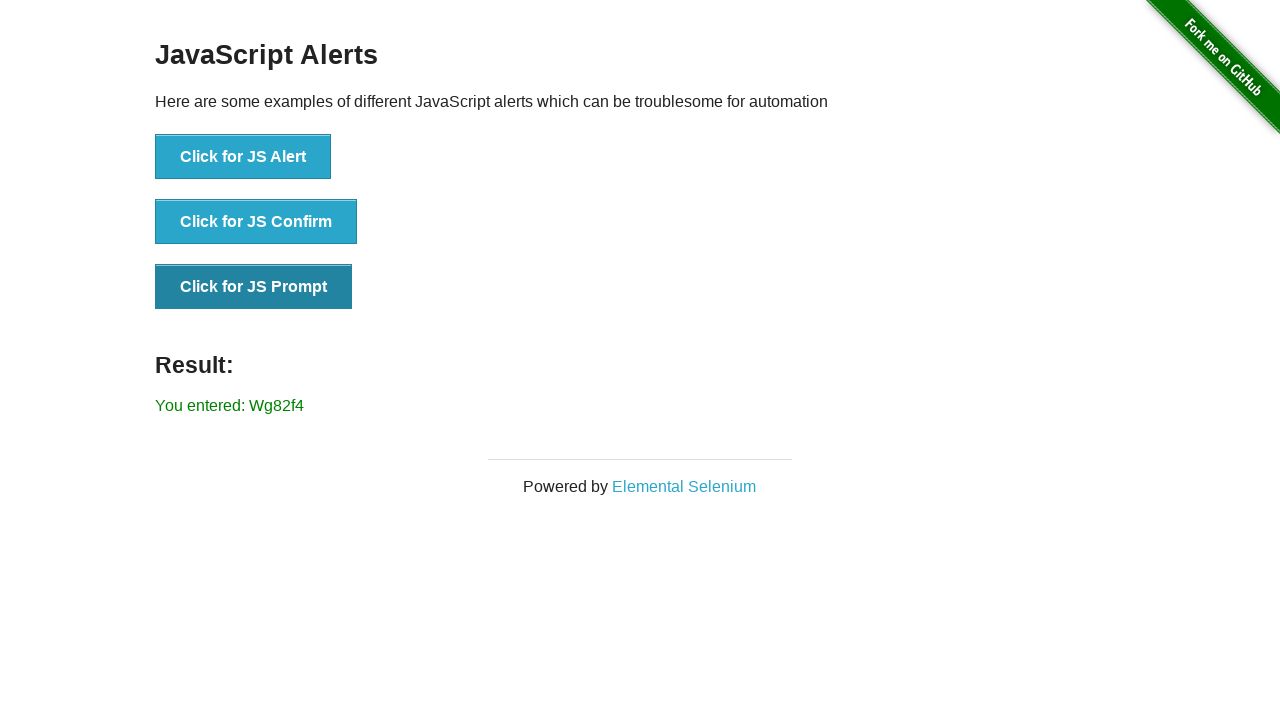